Tests the e-junkie shop demo by adding a product to cart, proceeding to credit card payment, and verifying that validation warnings appear when submitting empty payment form fields.

Starting URL: https://shopdemo.e-junkie.com/

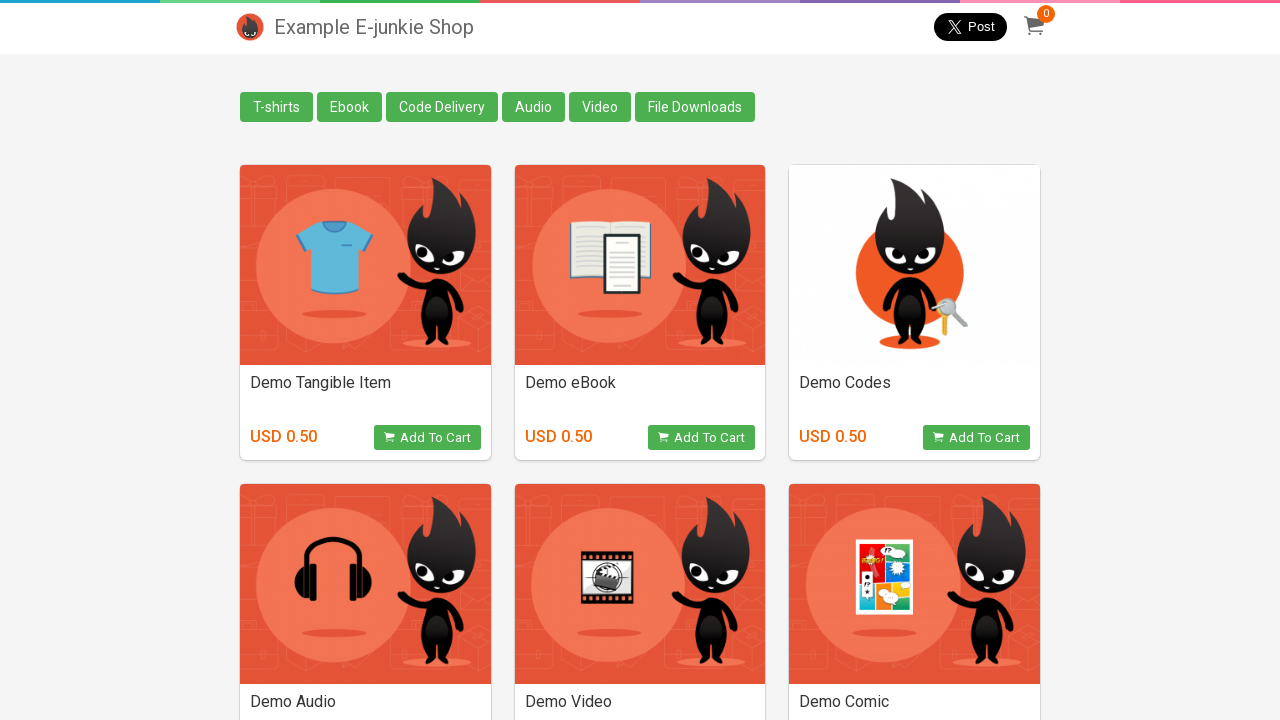

Clicked Add to Cart button on first product at (702, 438) on xpath=//*[@id='products']/div[1]/div/div[2]/a/div/div[2]/button
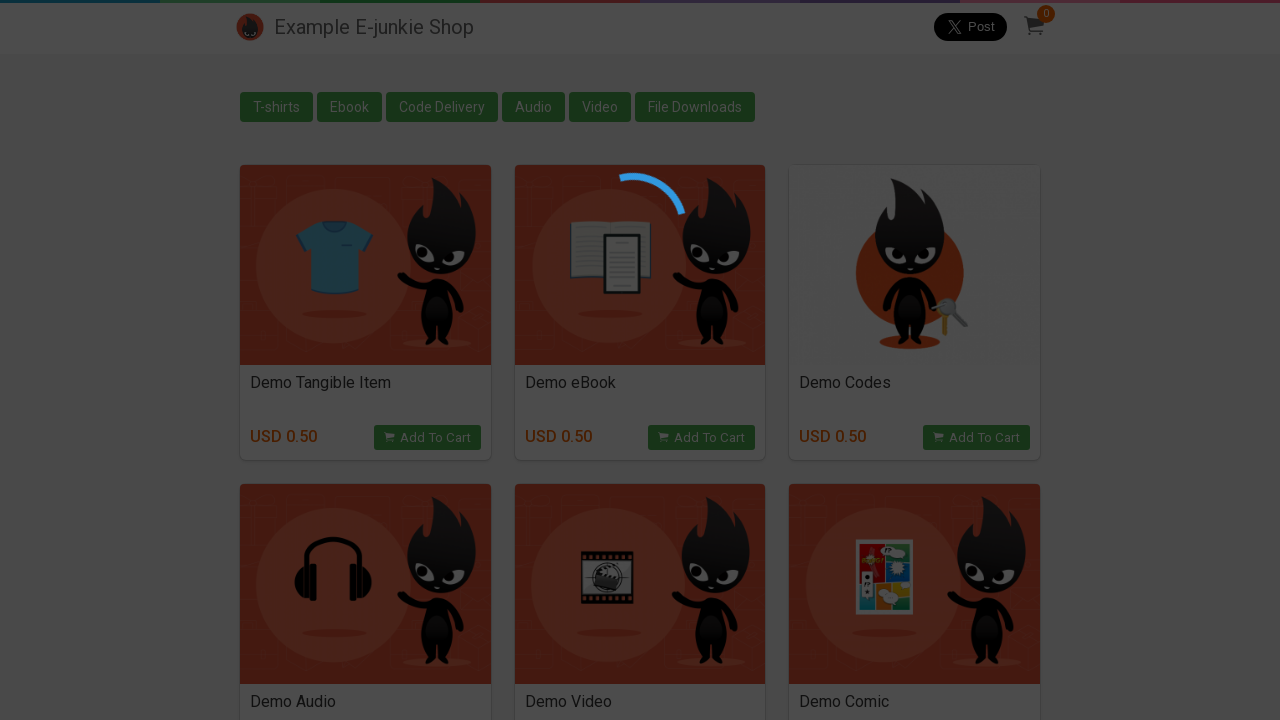

Payment iframe loaded and Pay with Credit Card button is visible
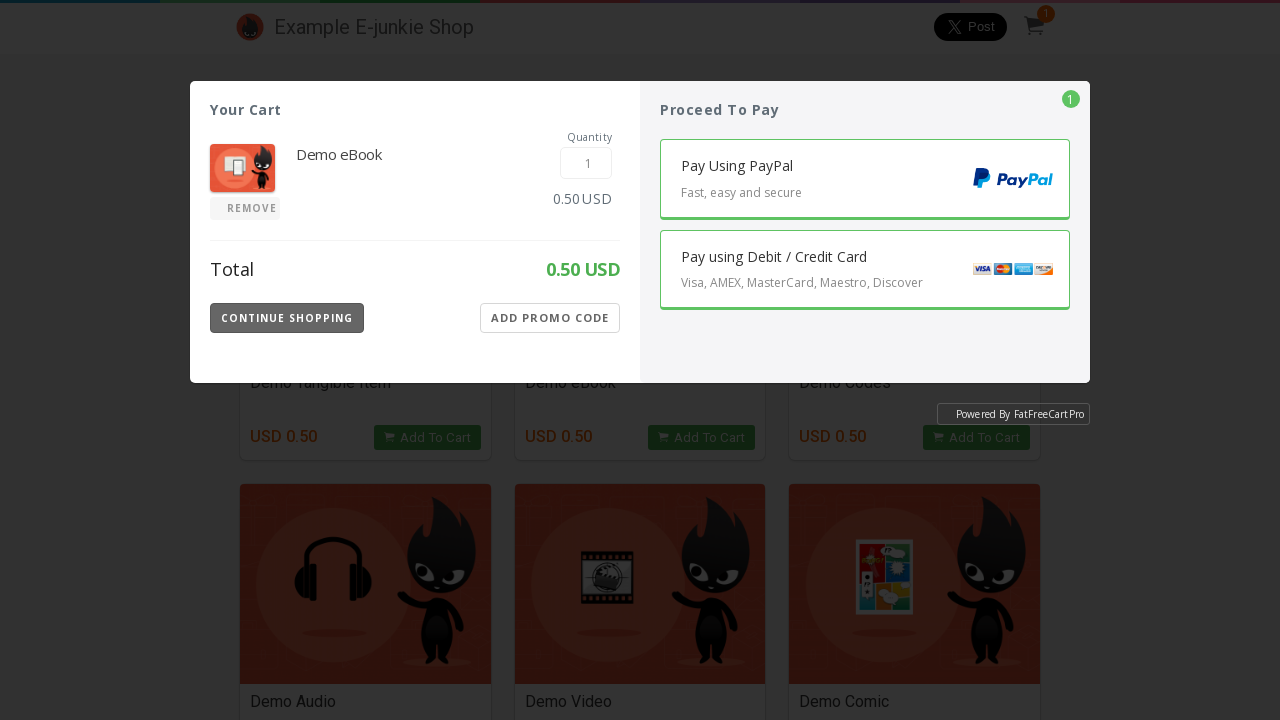

Clicked Pay with Credit Card button at (865, 270) on iframe.EJIframeV3.EJOverlayV3 >> nth=0 >> internal:control=enter-frame >> button
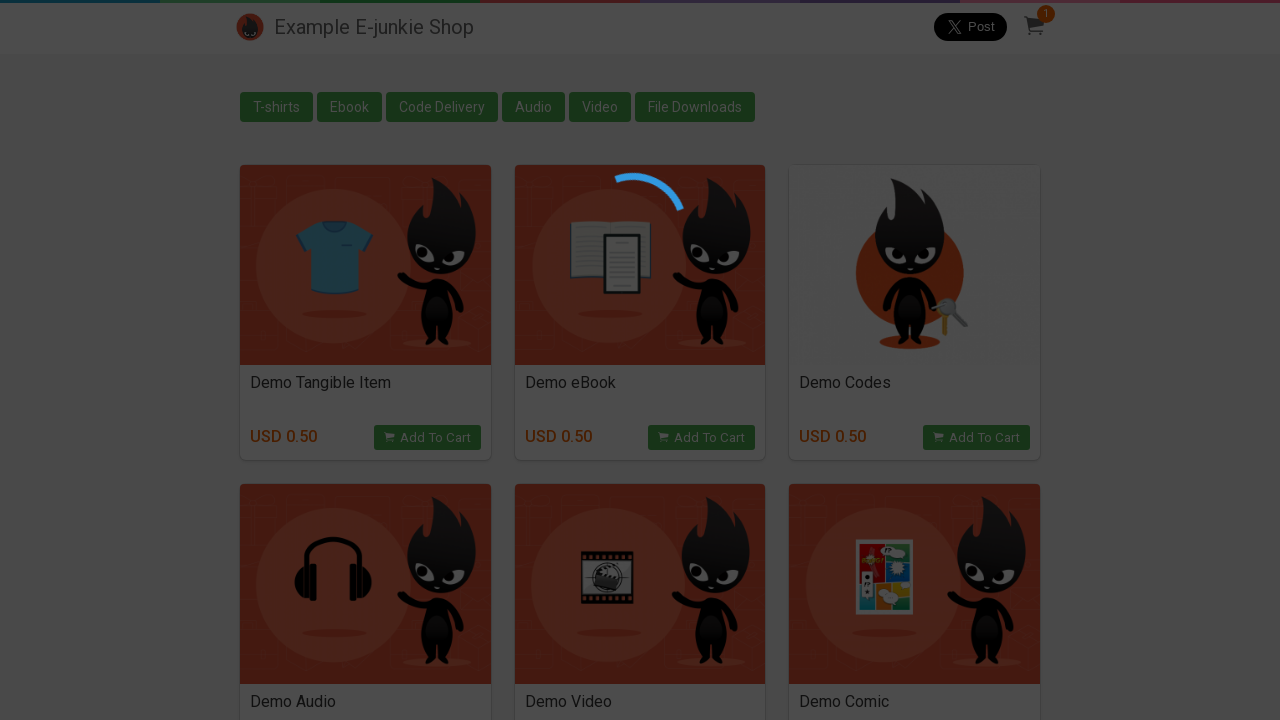

Pay button is visible on payment form
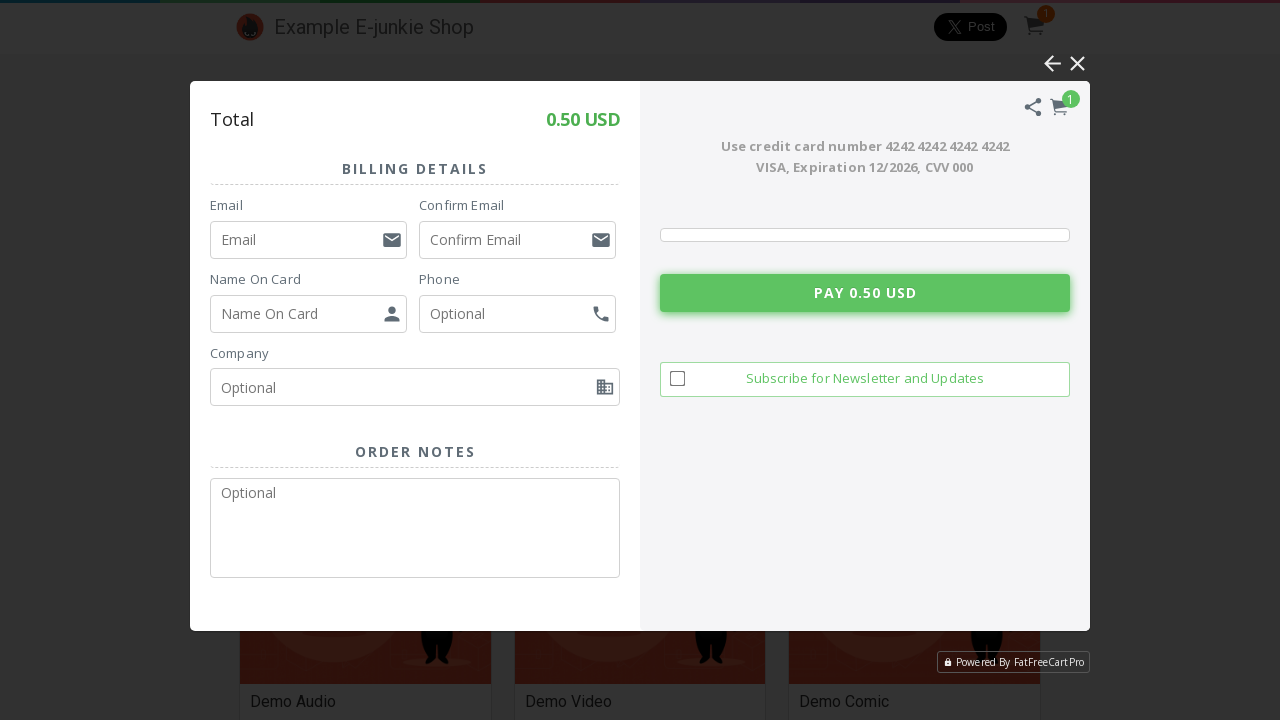

Clicked Pay button with empty form to trigger validation warnings at (865, 377) on iframe.EJIframeV3.EJOverlayV3 >> nth=0 >> internal:control=enter-frame >> button
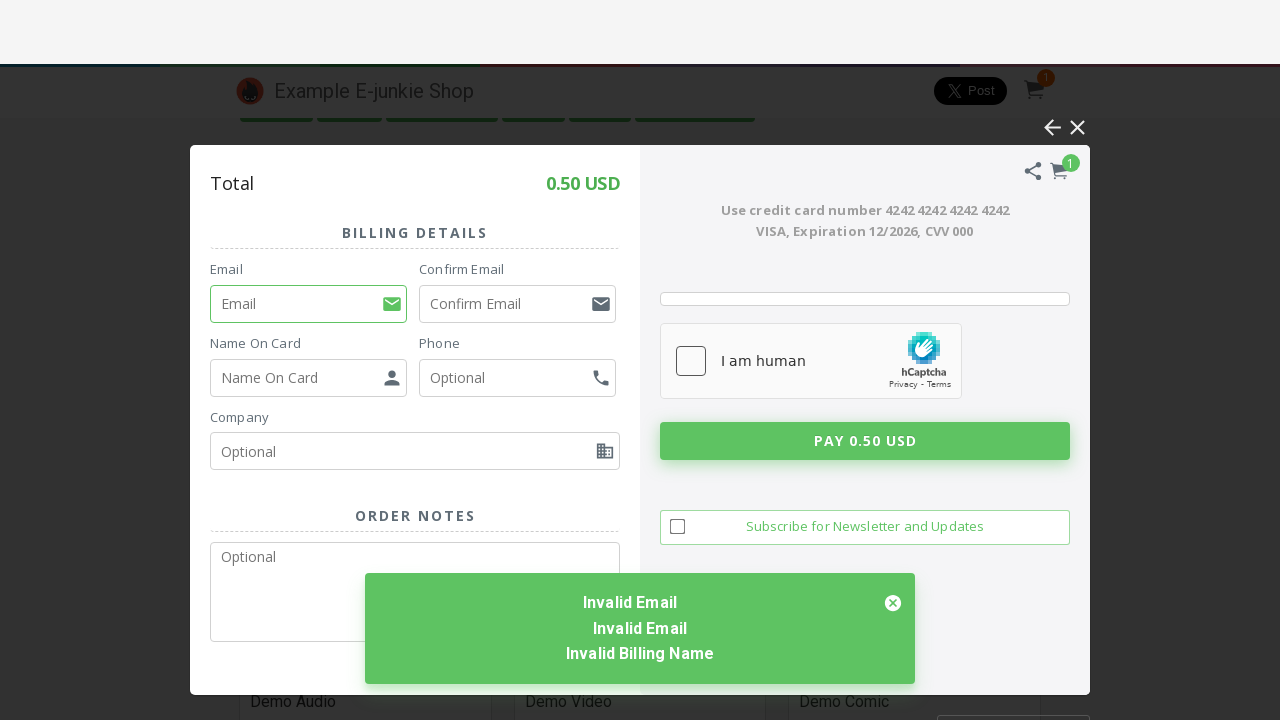

Validation warning message appeared in SnackBar
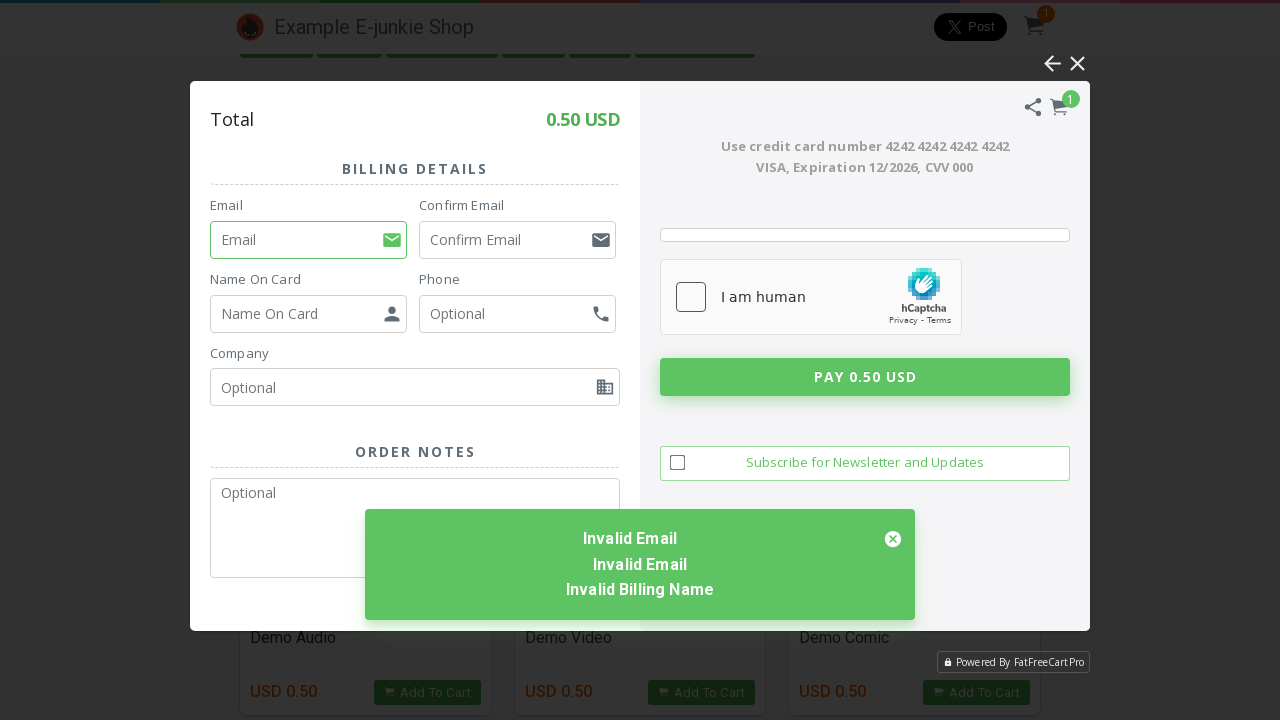

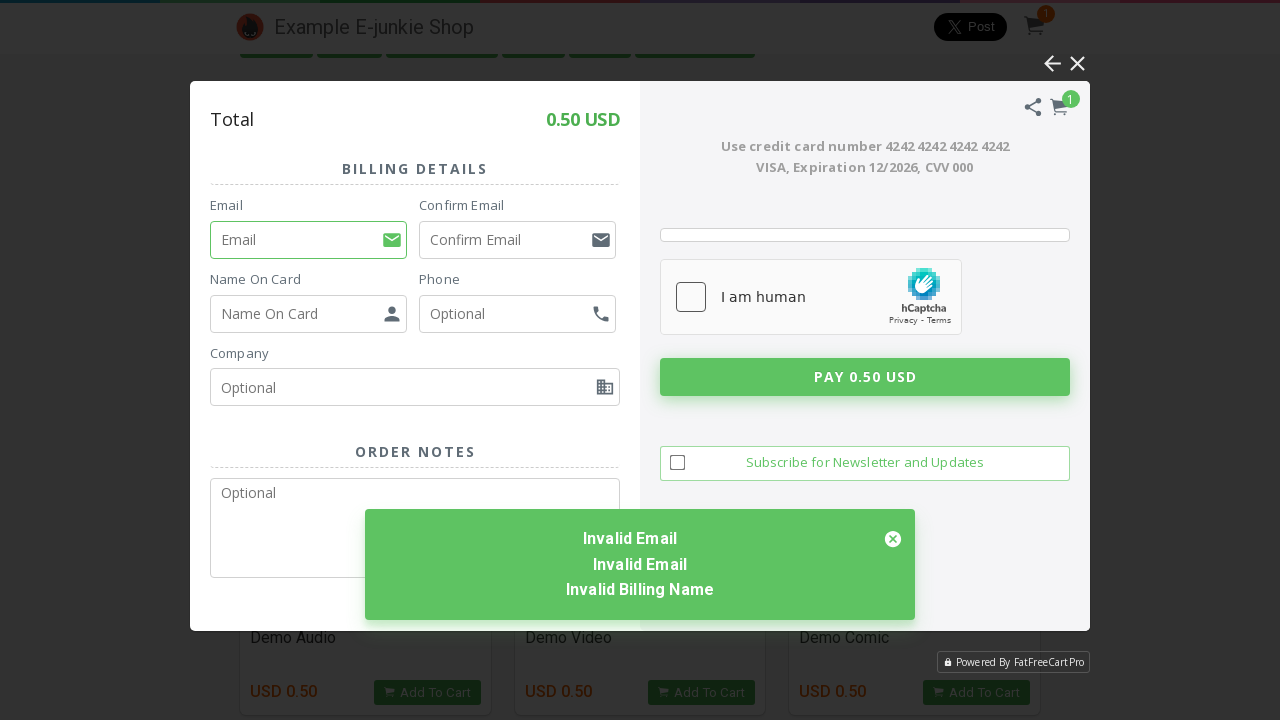